Reads a value from the page, calculates a math result, fills the answer, checks checkbox and radio button, then submits

Starting URL: https://suninjuly.github.io/math.html

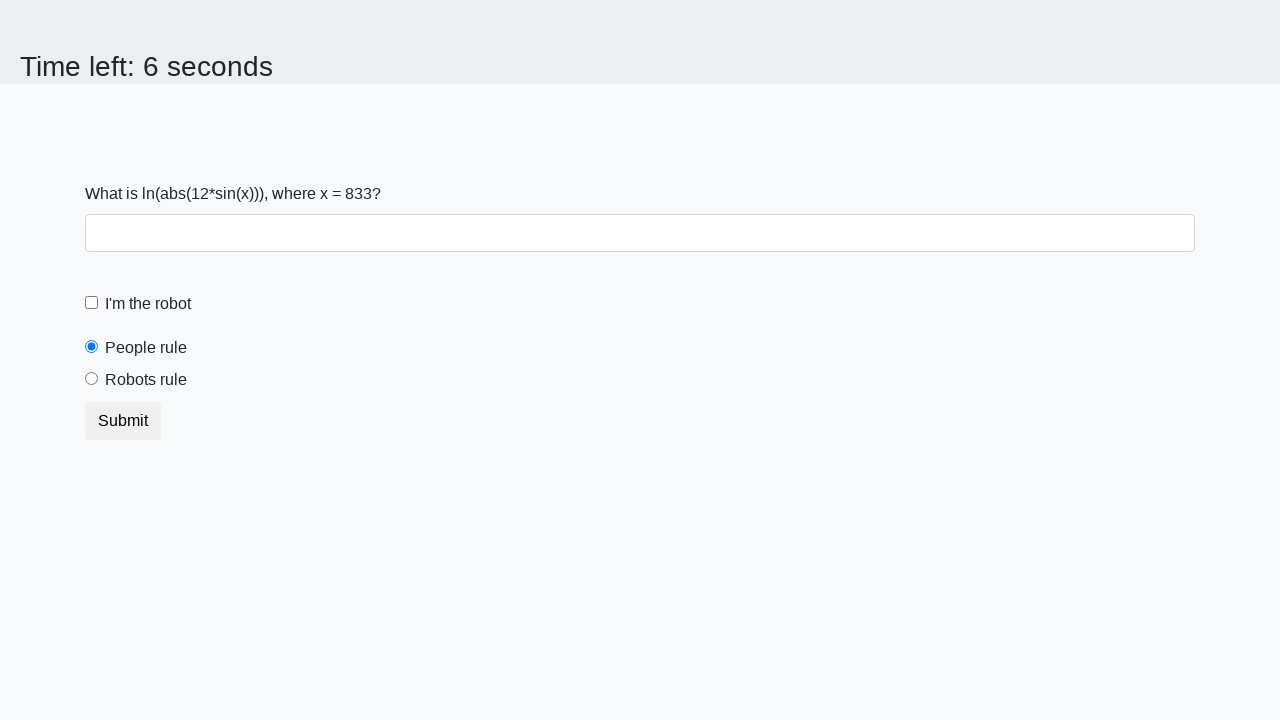

Retrieved x value from page element #input_value
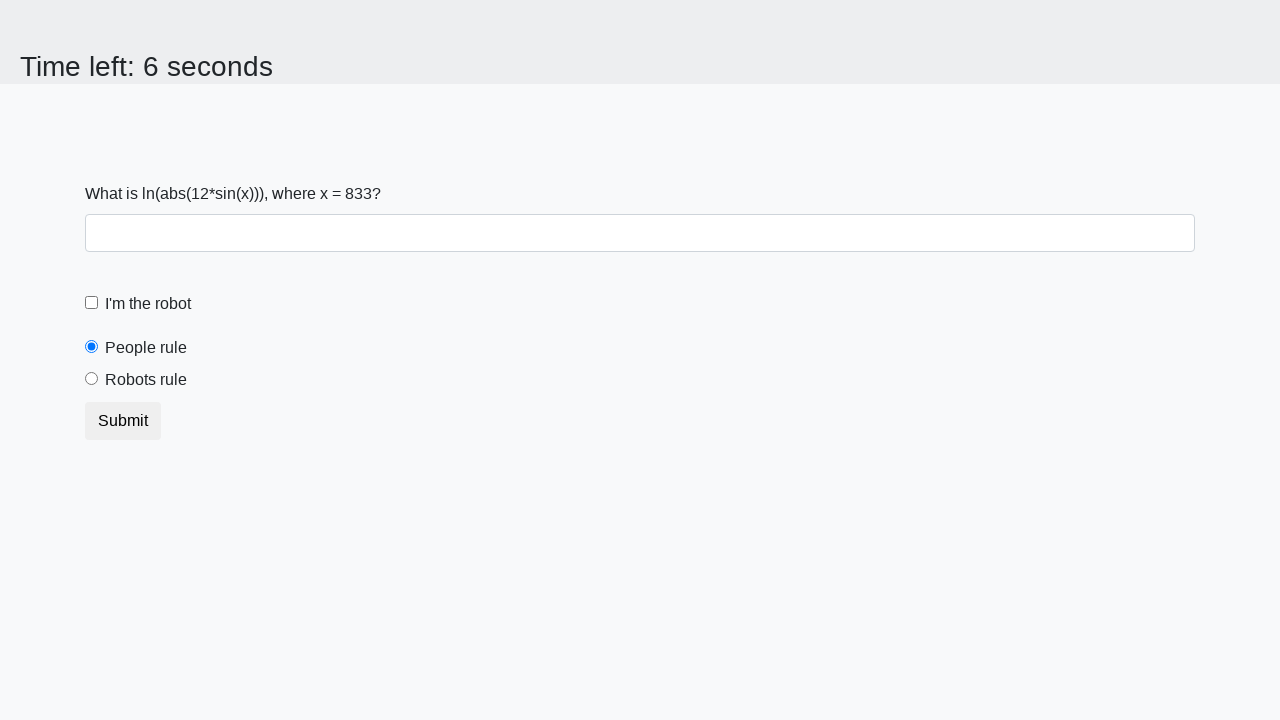

Converted x value to integer
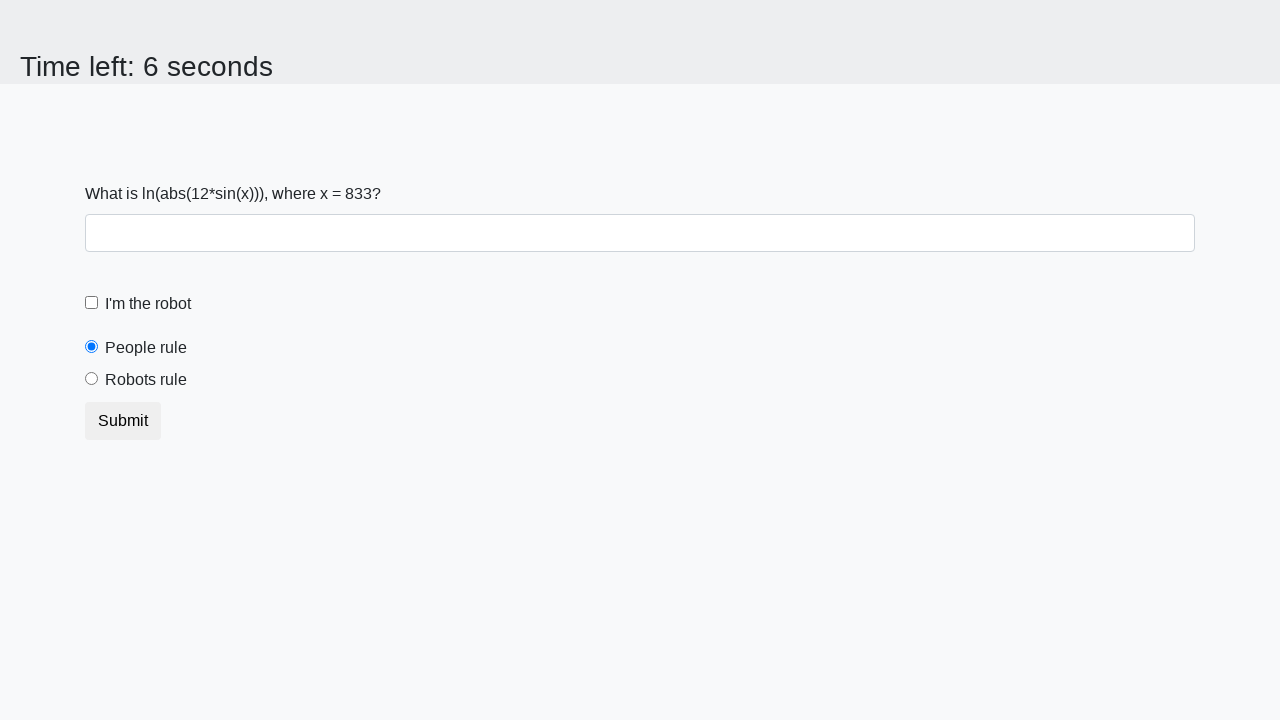

Calculated math result: log(abs(12*sin(833))) = 1.7082844306001213
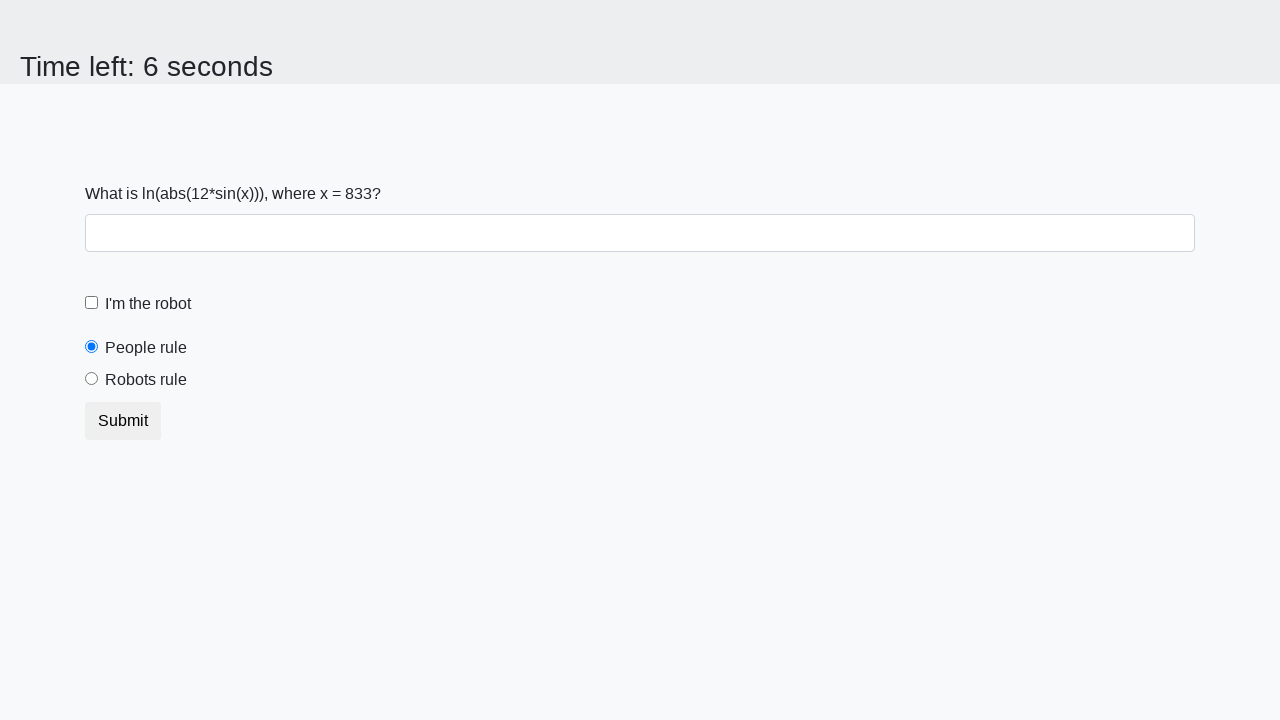

Filled answer field with calculated value: 1.7082844306001213 on #answer
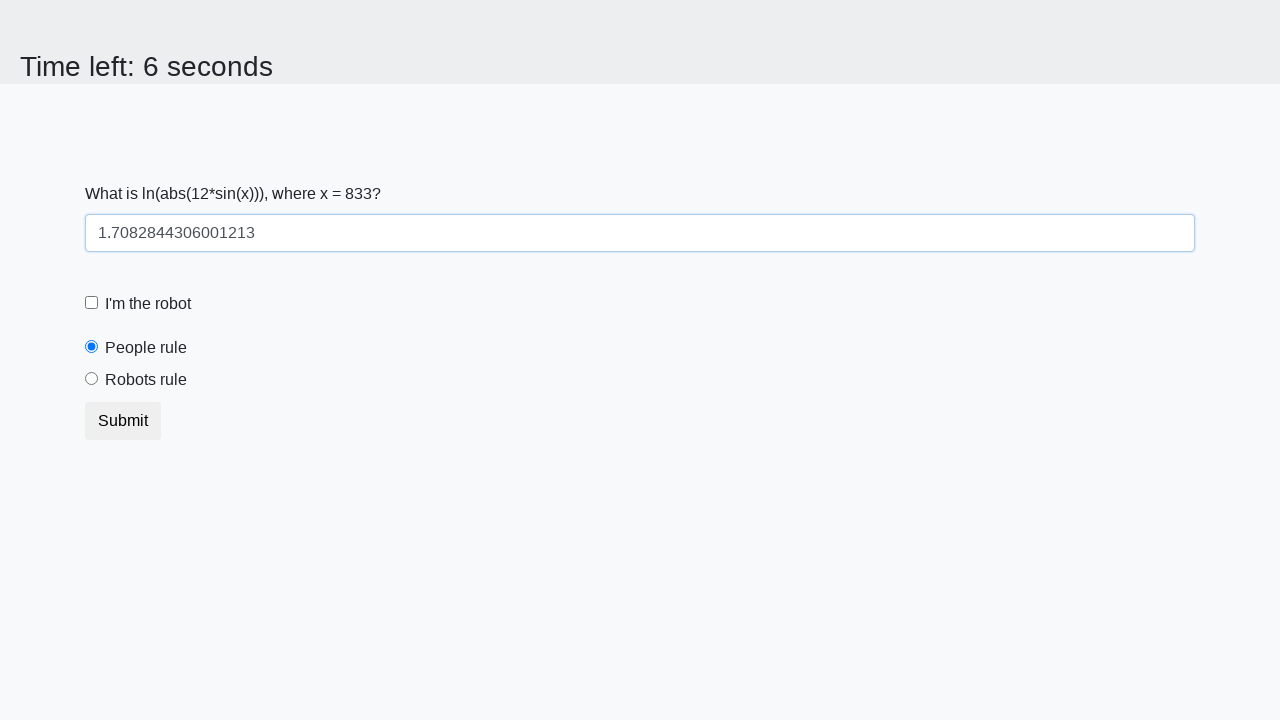

Clicked robot checkbox to enable it at (92, 303) on #robotCheckbox
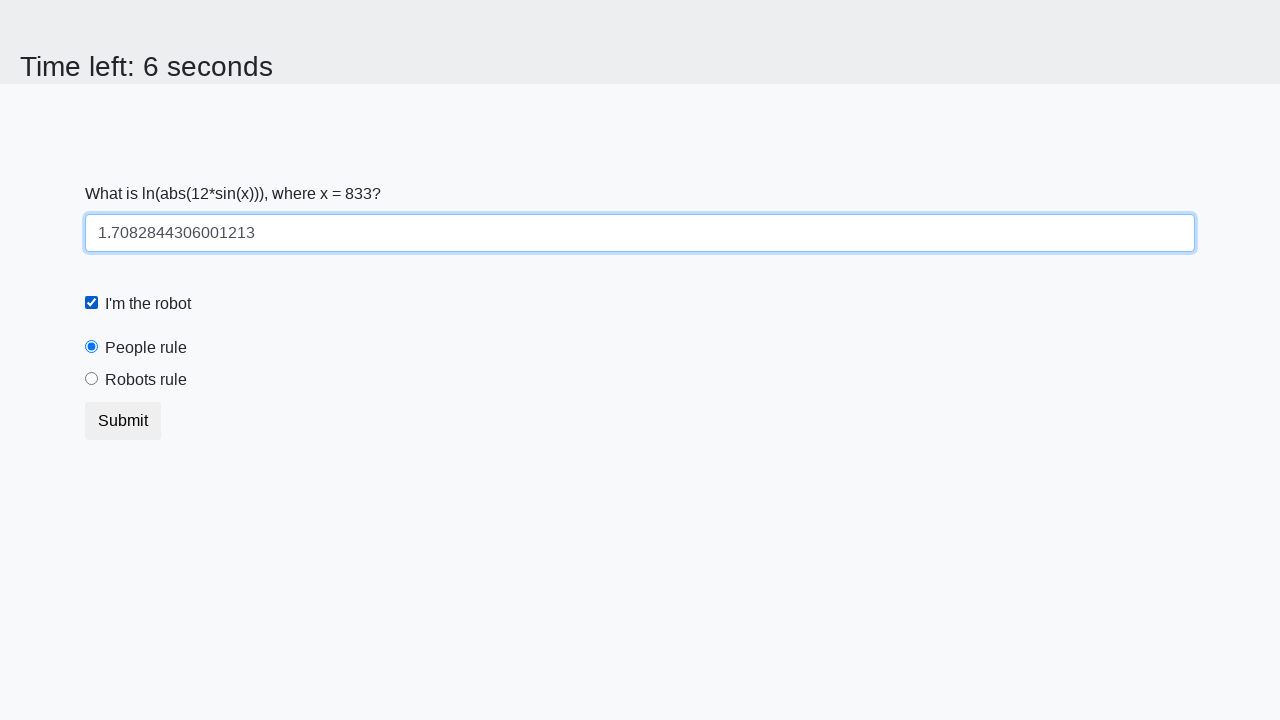

Selected 'robots rule' radio button at (92, 379) on #robotsRule
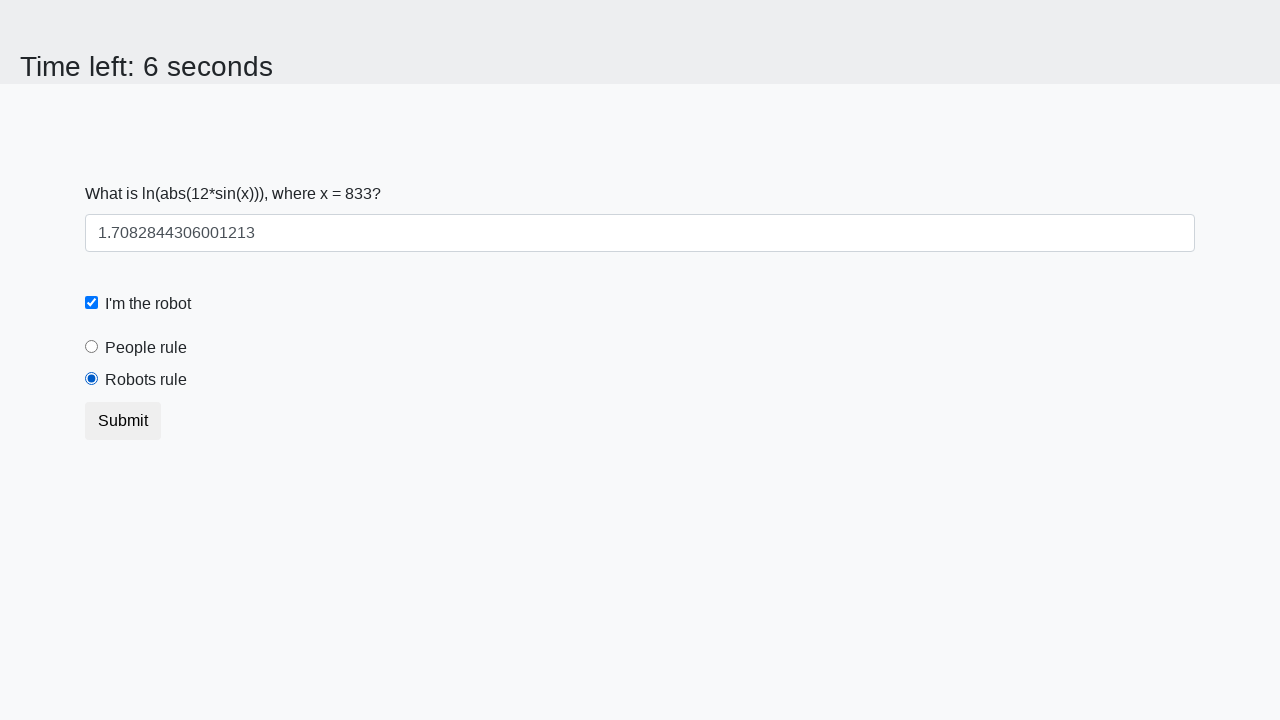

Clicked submit button to complete the form at (123, 421) on .btn
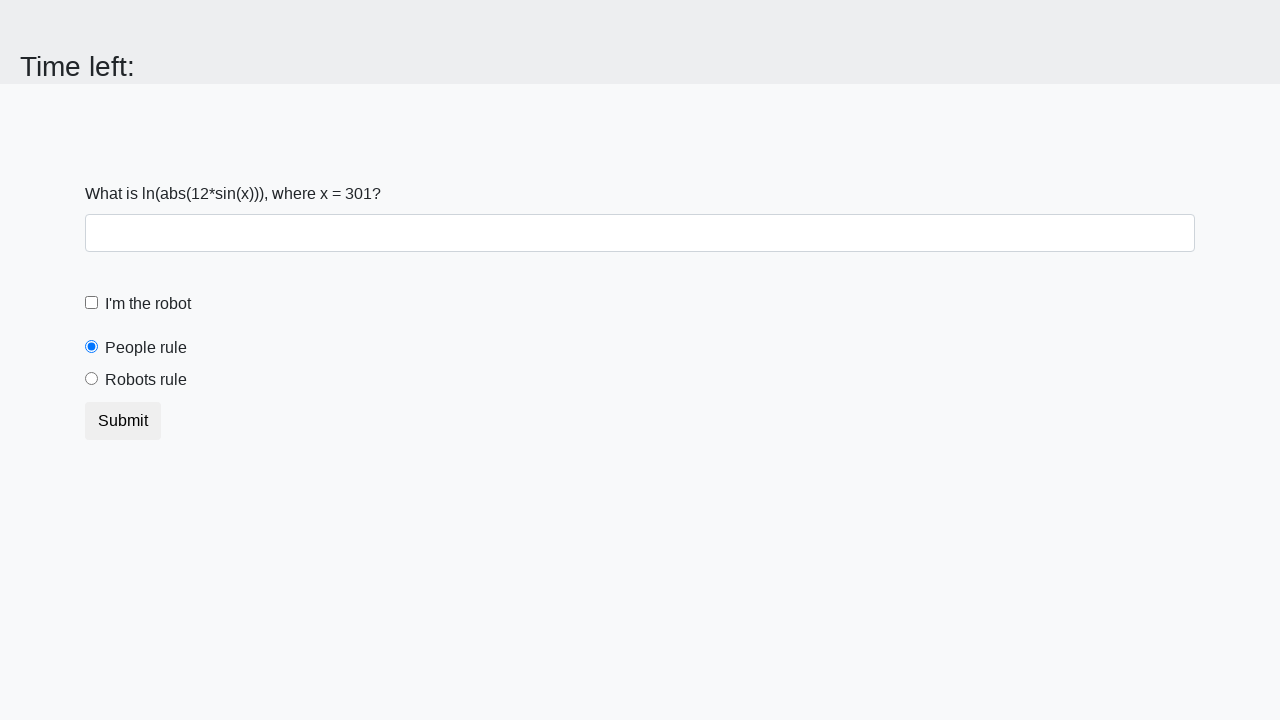

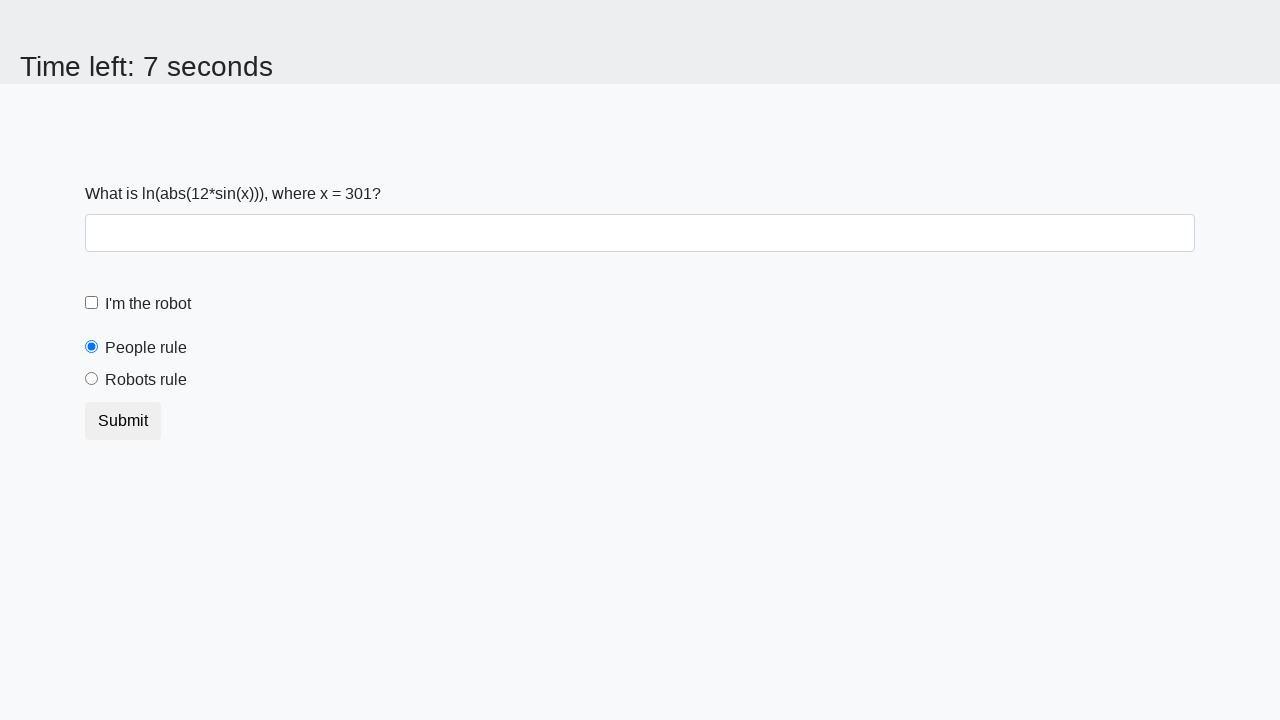